Navigates to ZeroBank login page and verifies the header text displays "Log in to ZeroBank"

Starting URL: http://zero.webappsecurity.com/login.html

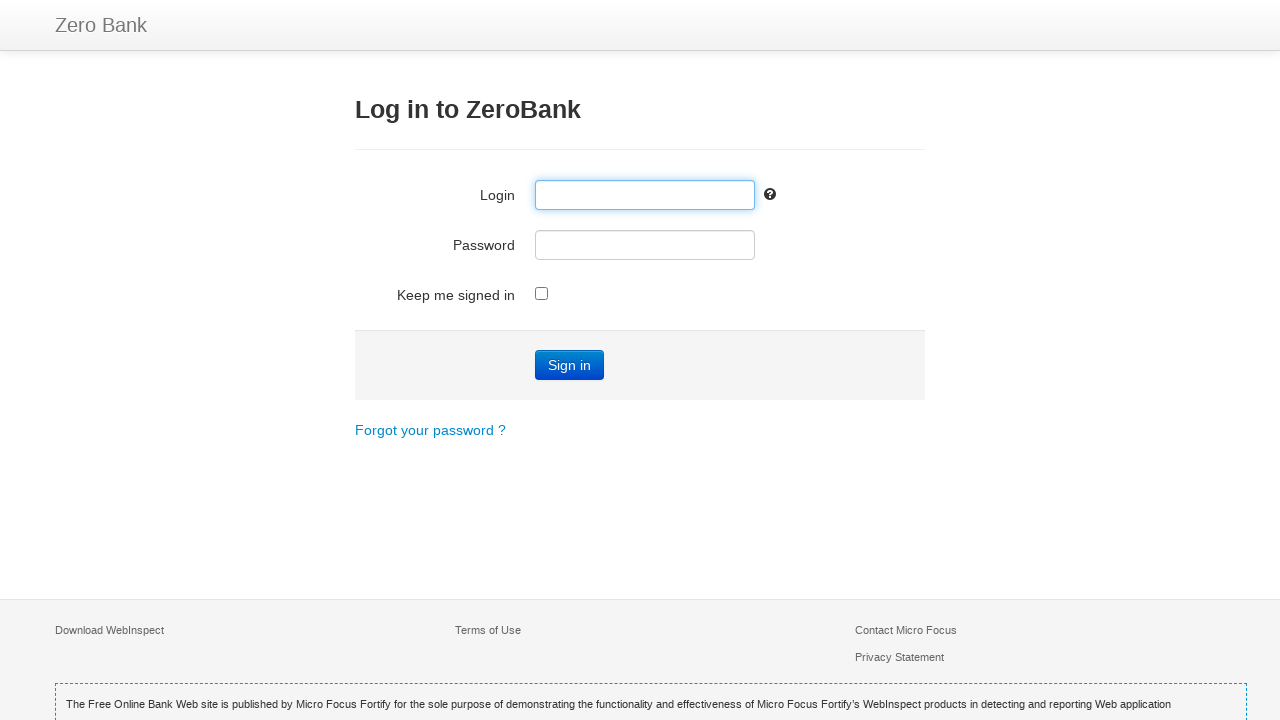

Navigated to ZeroBank login page
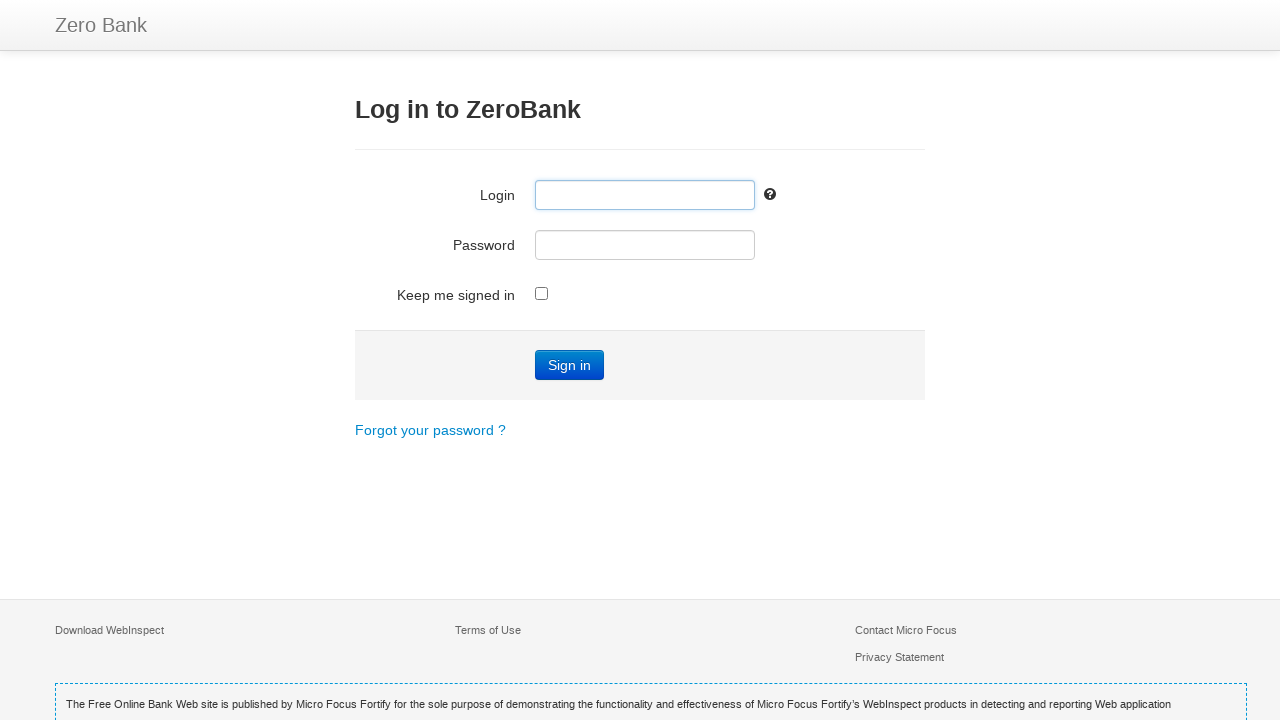

Retrieved h3 header text content
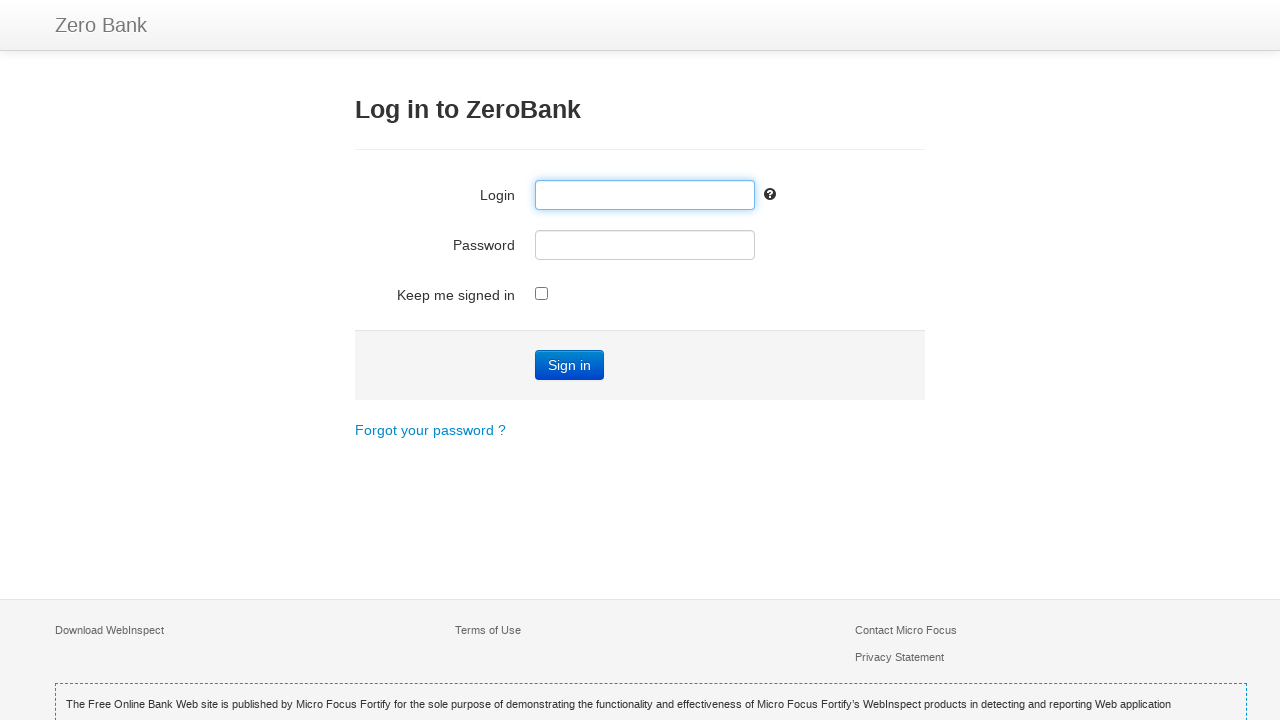

Verified header text displays 'Log in to ZeroBank'
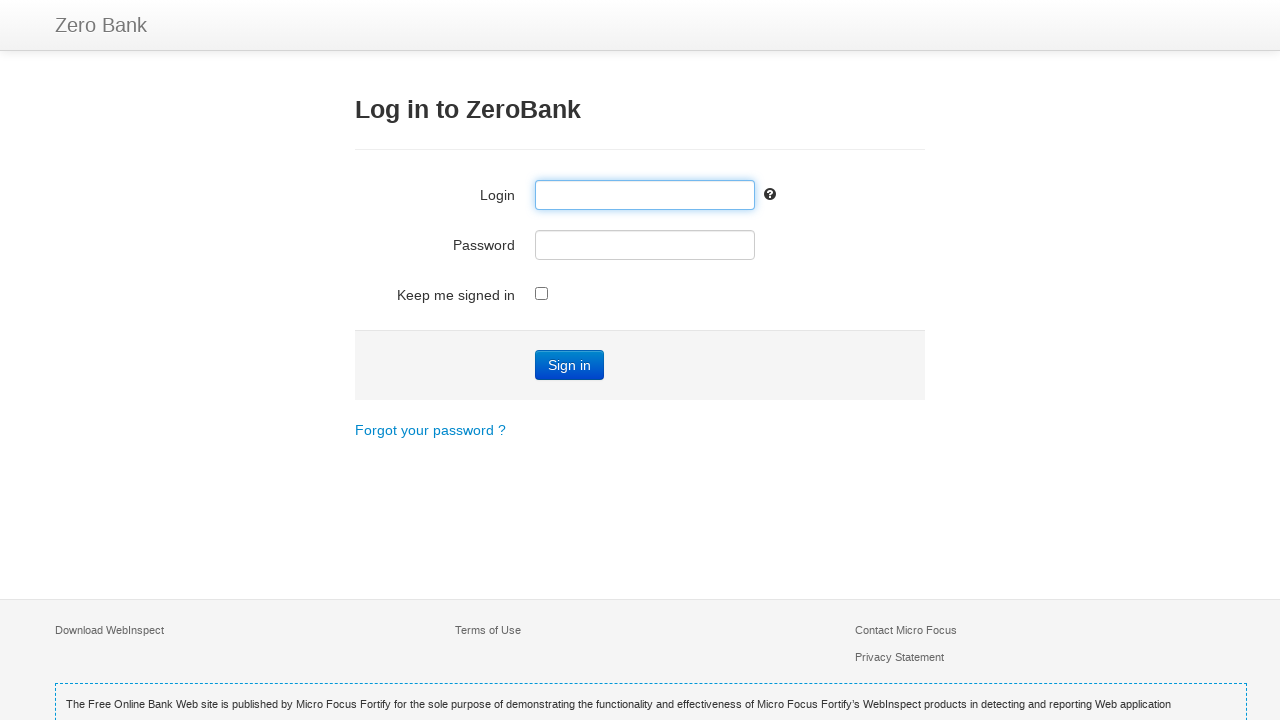

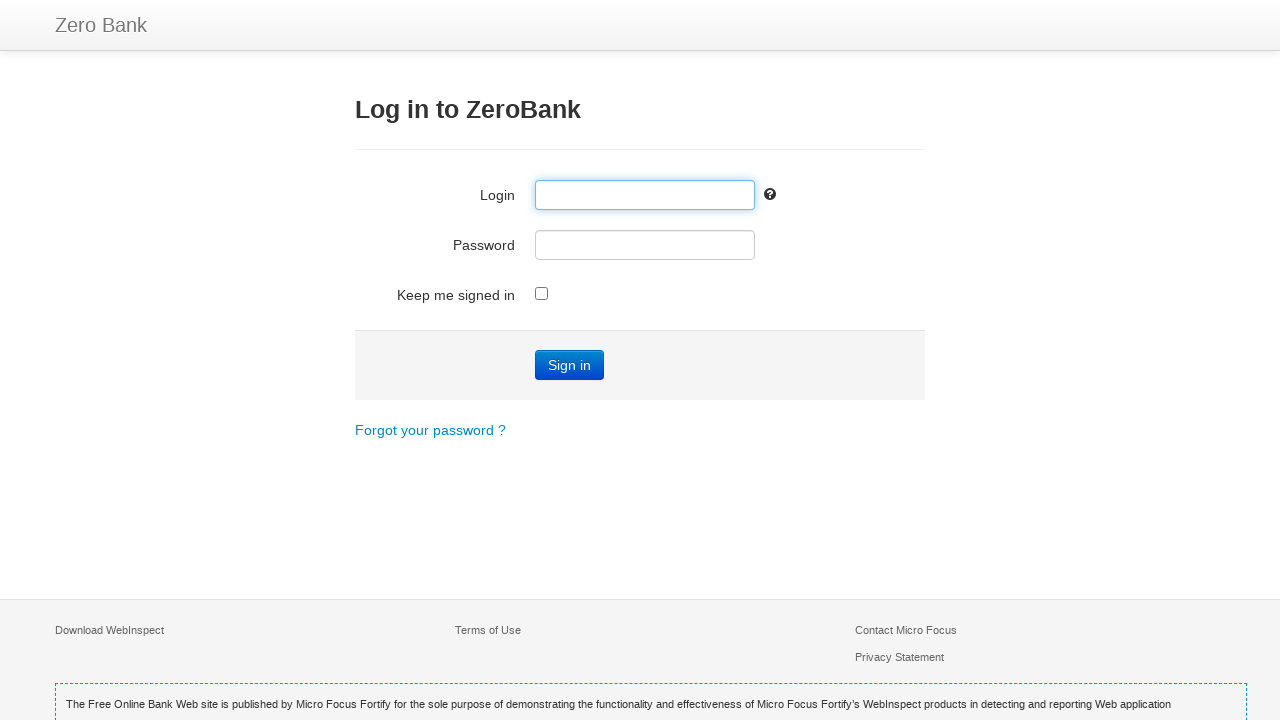